Tests clicking a button and verifying the page title is retrieved

Starting URL: https://www.leafground.com/button.xhtml

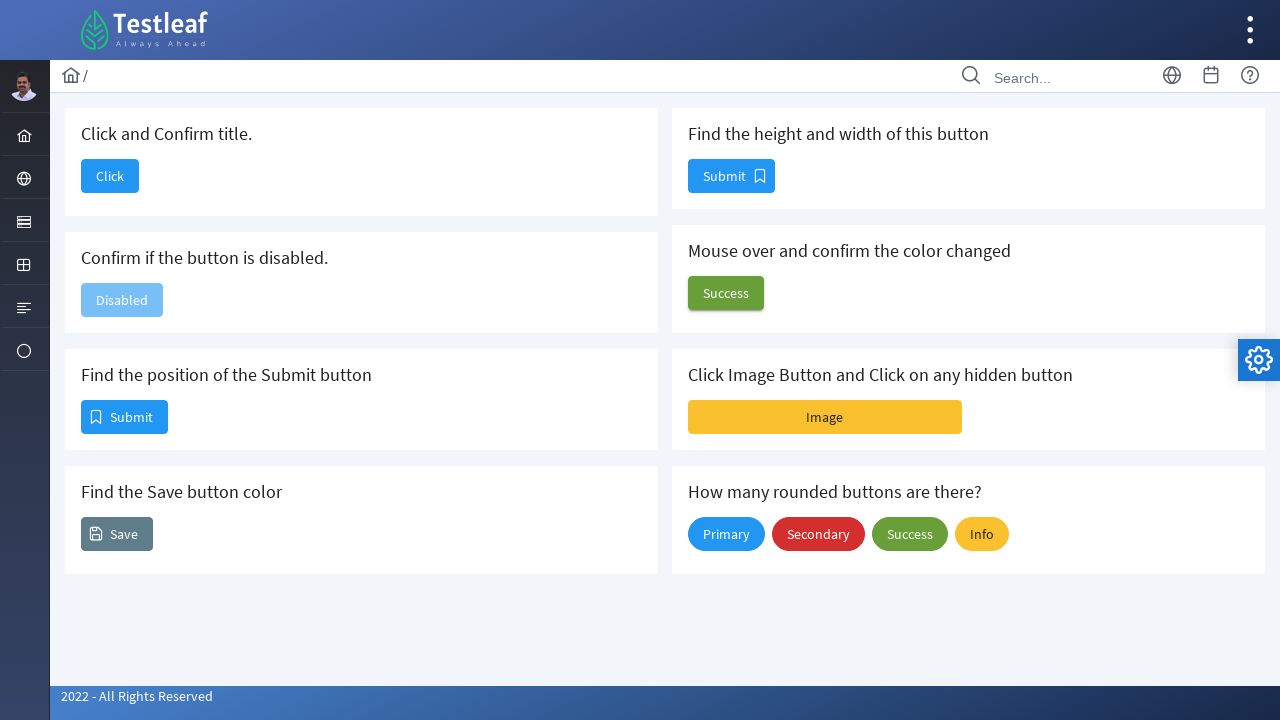

Clicked the button on the page at (110, 176) on #j_idt88\:j_idt90
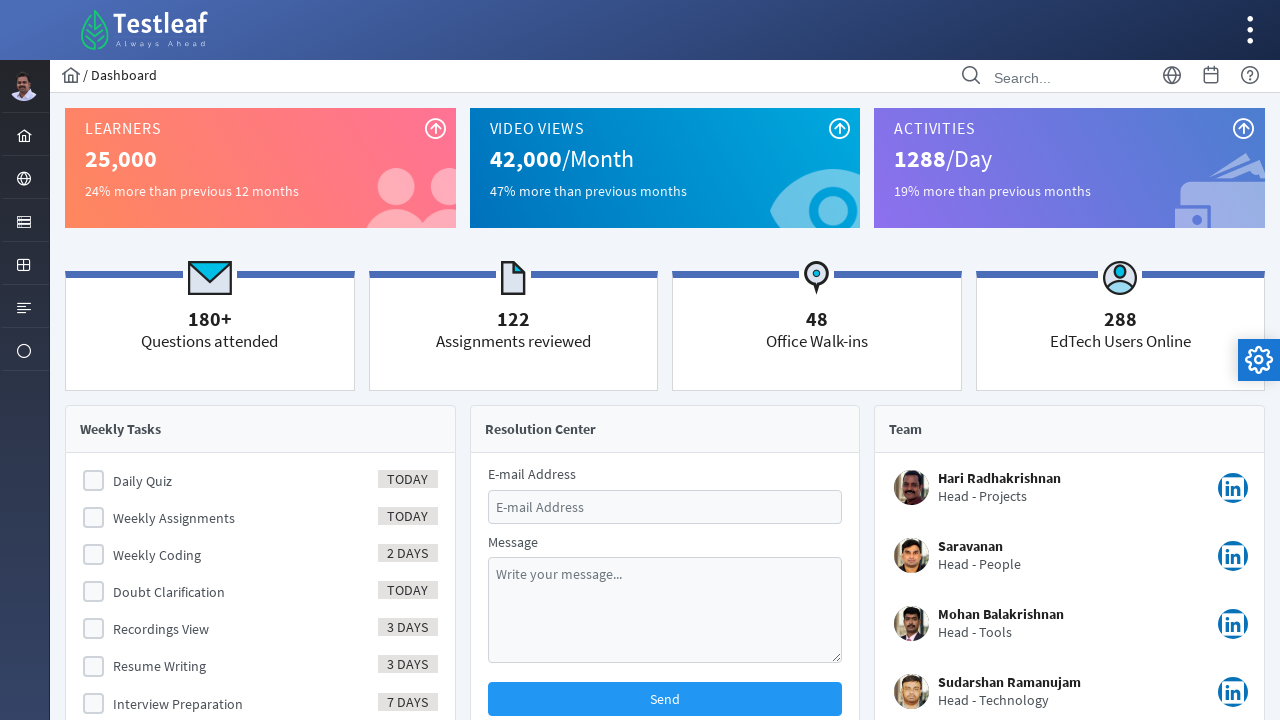

Page DOM content loaded and page title retrieved
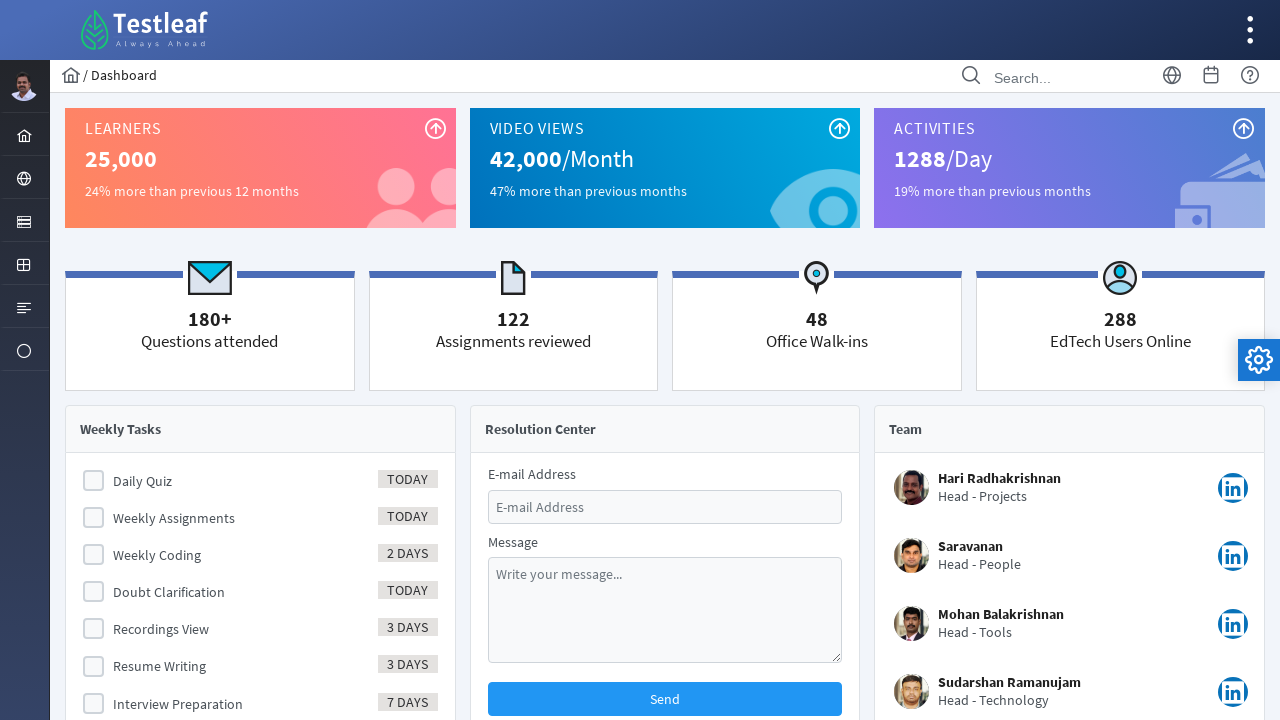

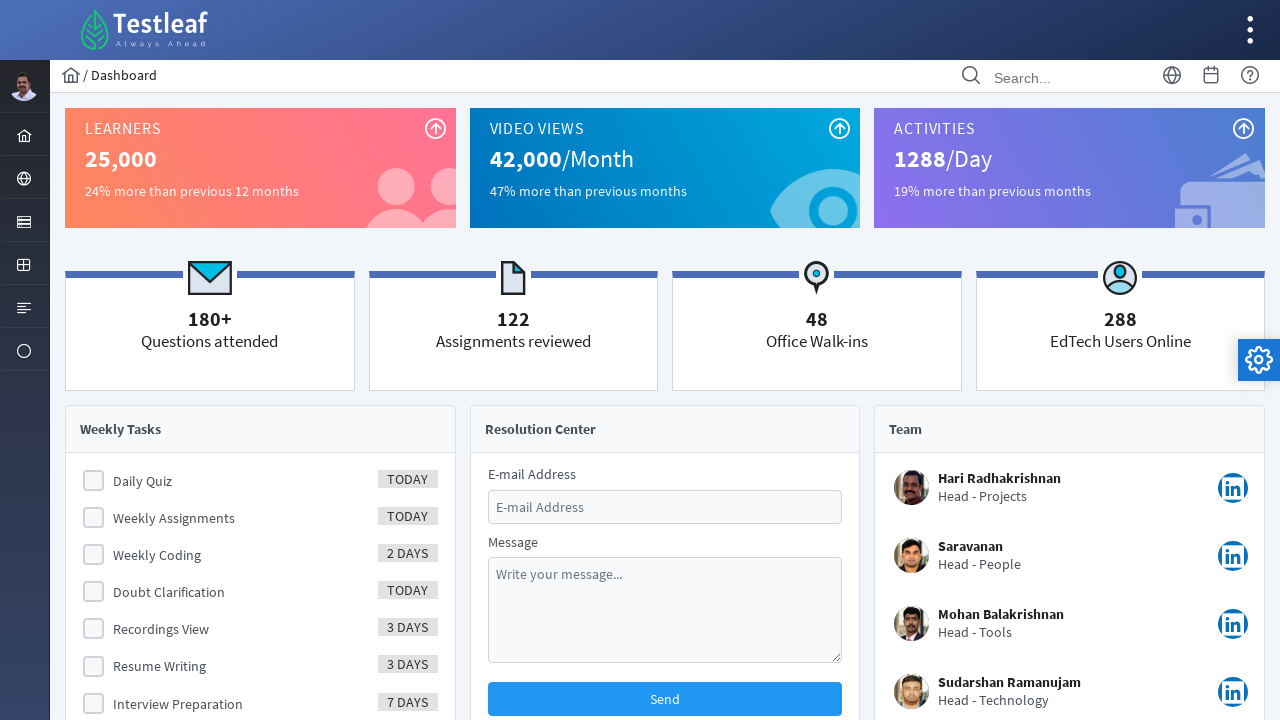